Tests navigation to Browse Languages letter M and verifies MySQL is the last entry

Starting URL: http://www.99-bottles-of-beer.net/

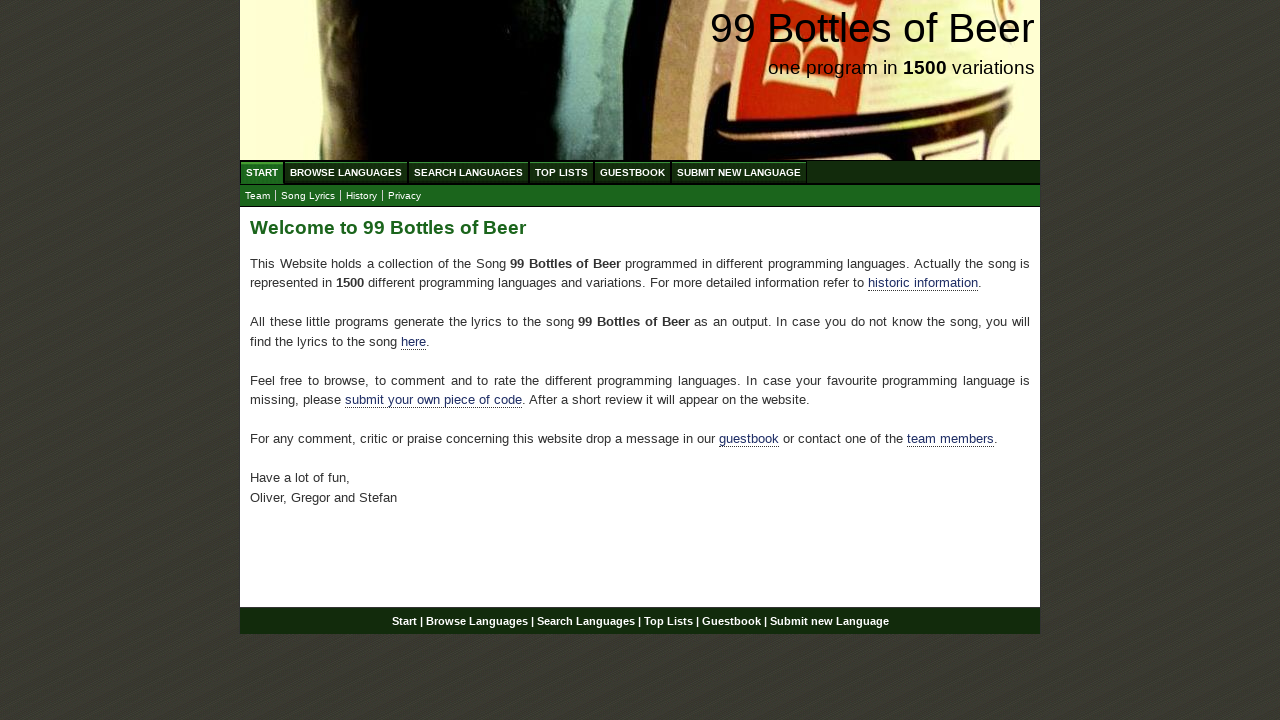

Clicked on Browse Languages menu item at (346, 172) on xpath=//ul[@id='menu']/li/a[@href='/abc.html']
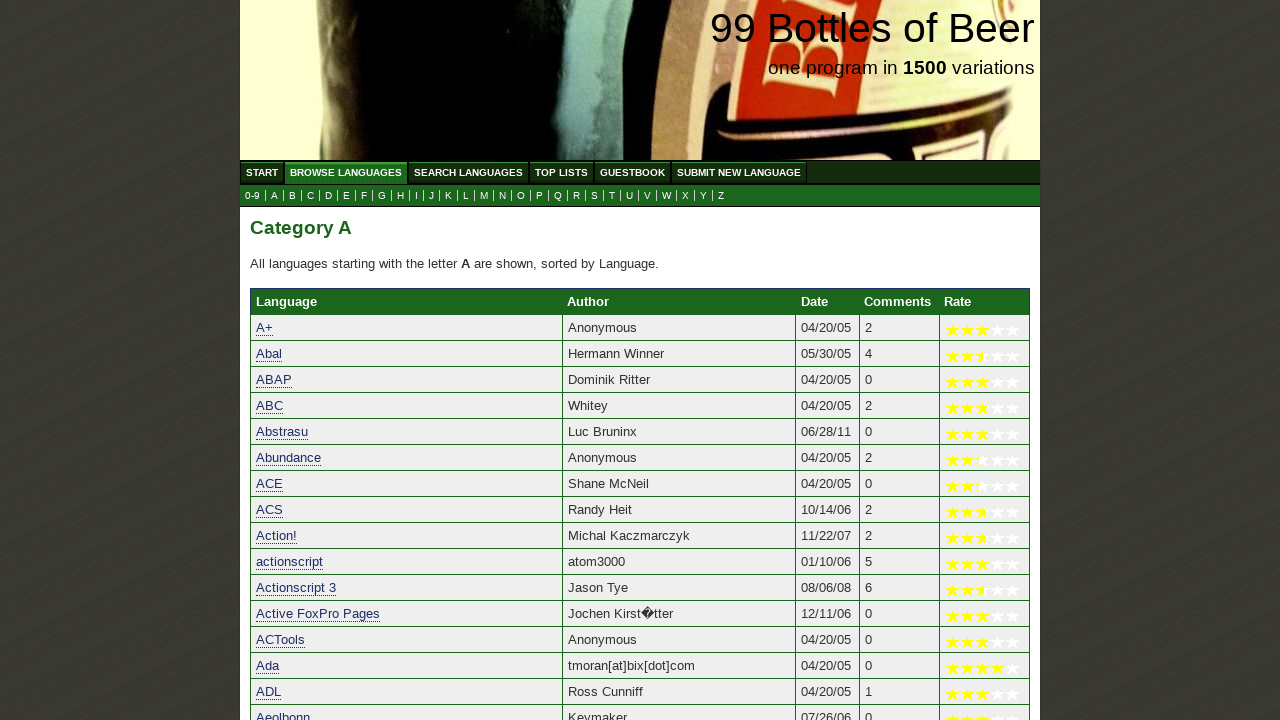

Clicked on letter M to browse languages starting with M at (484, 196) on xpath=//a[@href='m.html']
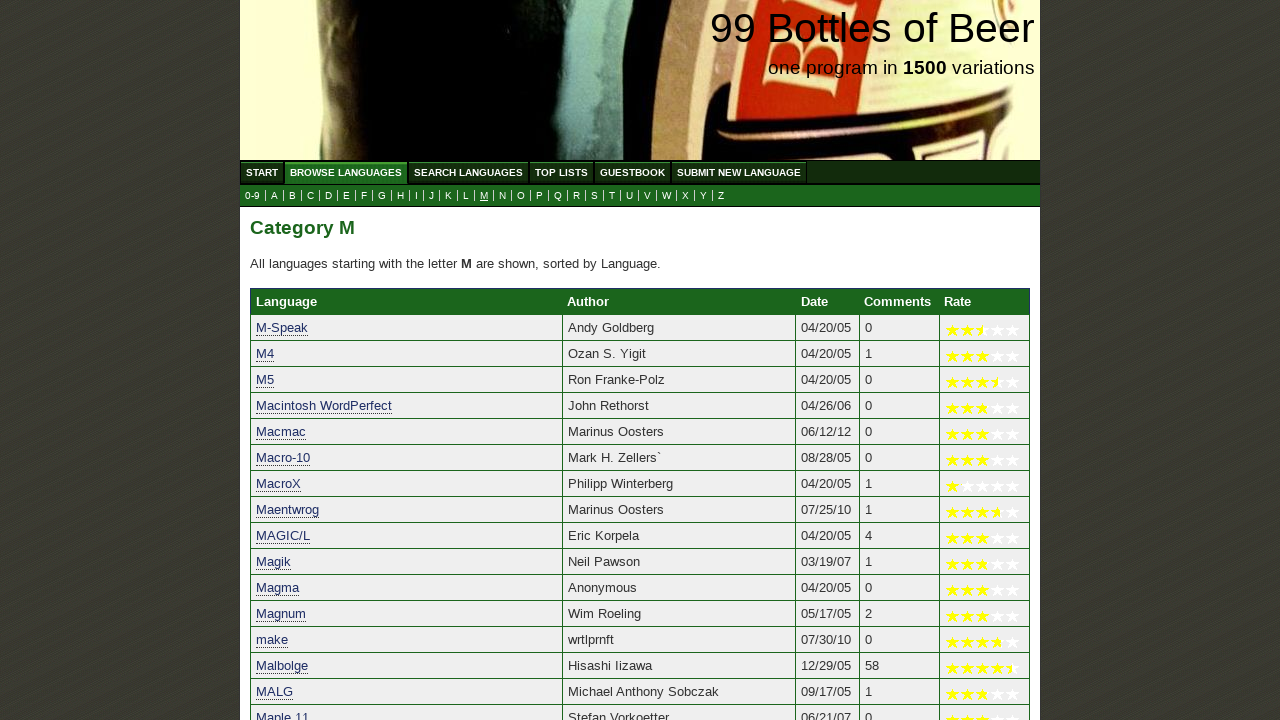

Waited for last table row entry to load
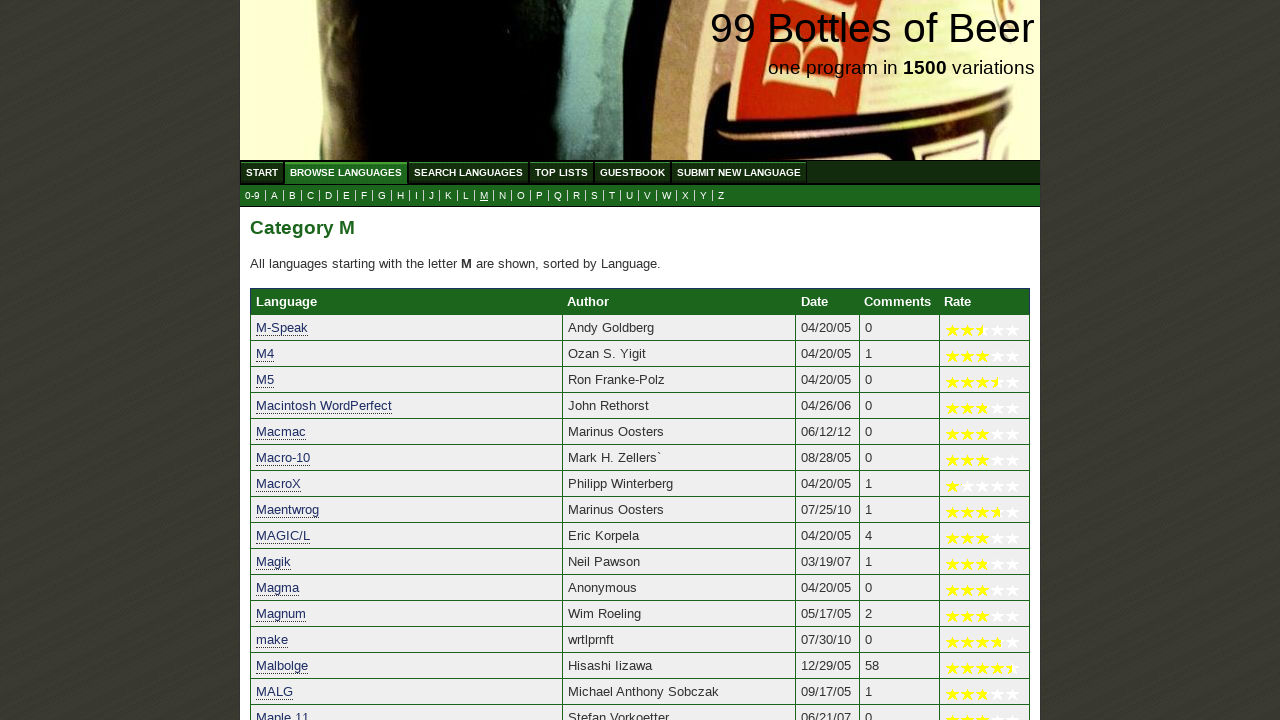

Retrieved last entry text: MySQL
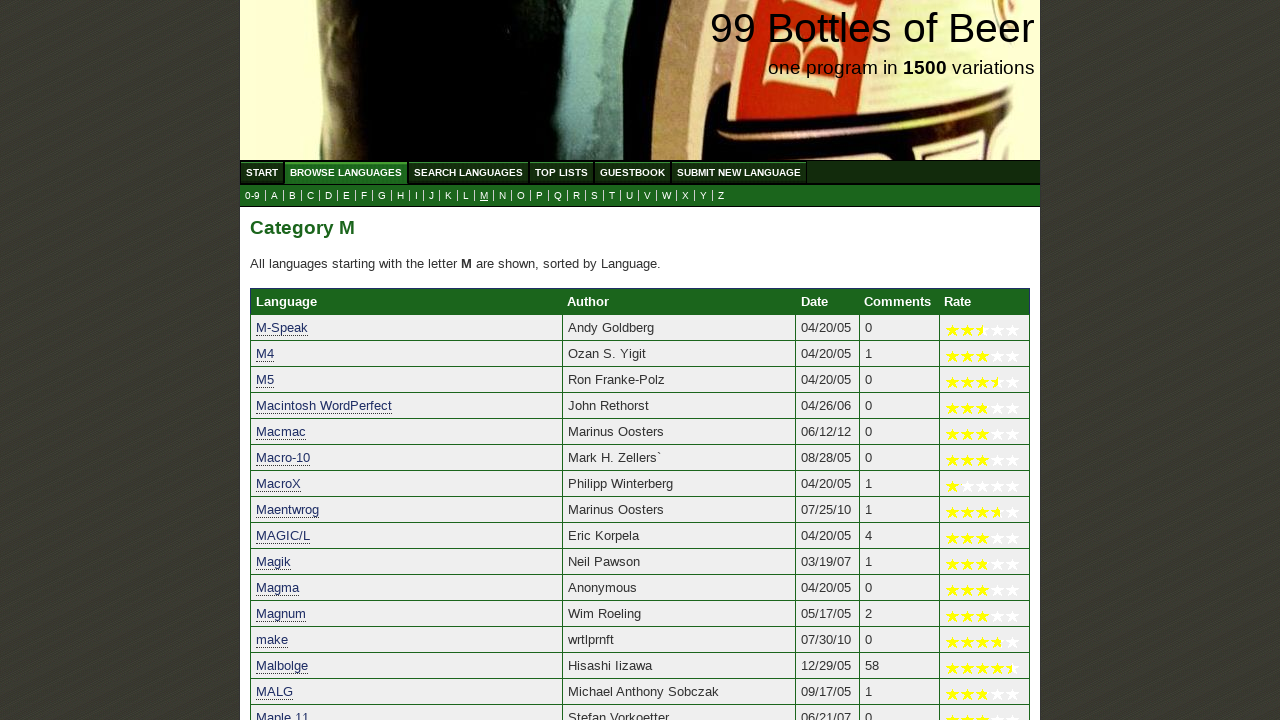

Verified that MySQL is the last entry in Browse Languages M
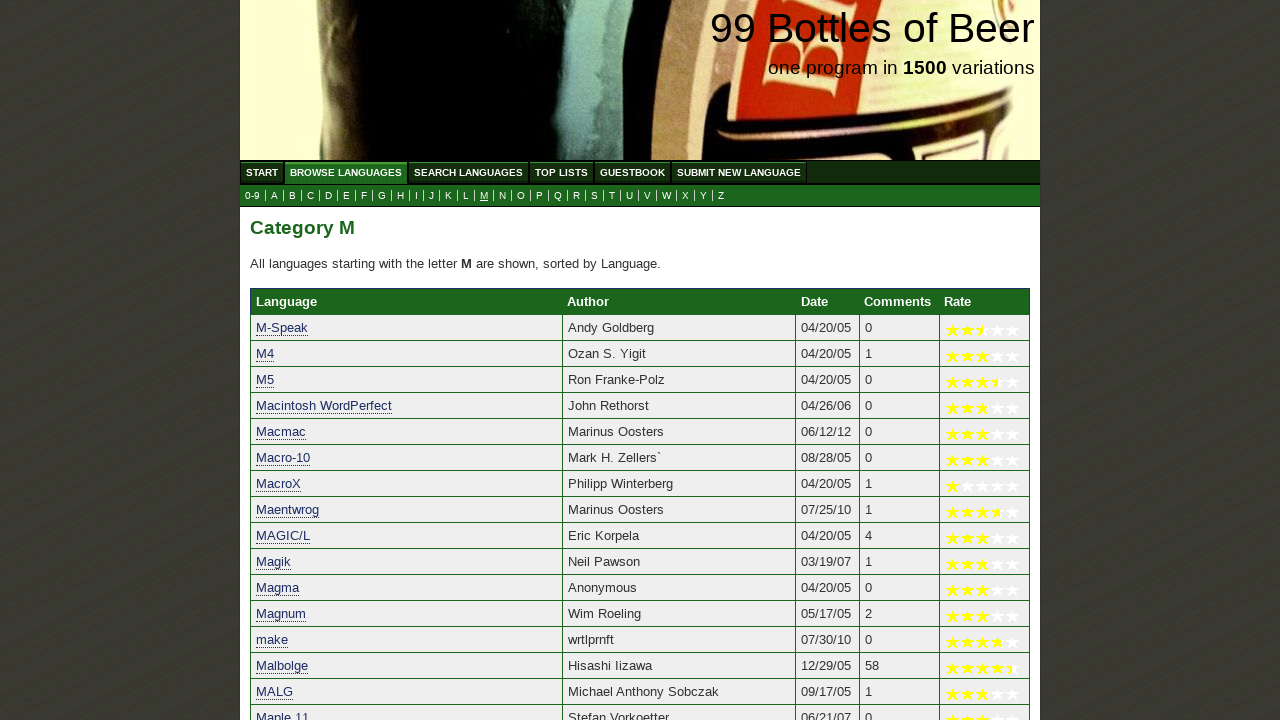

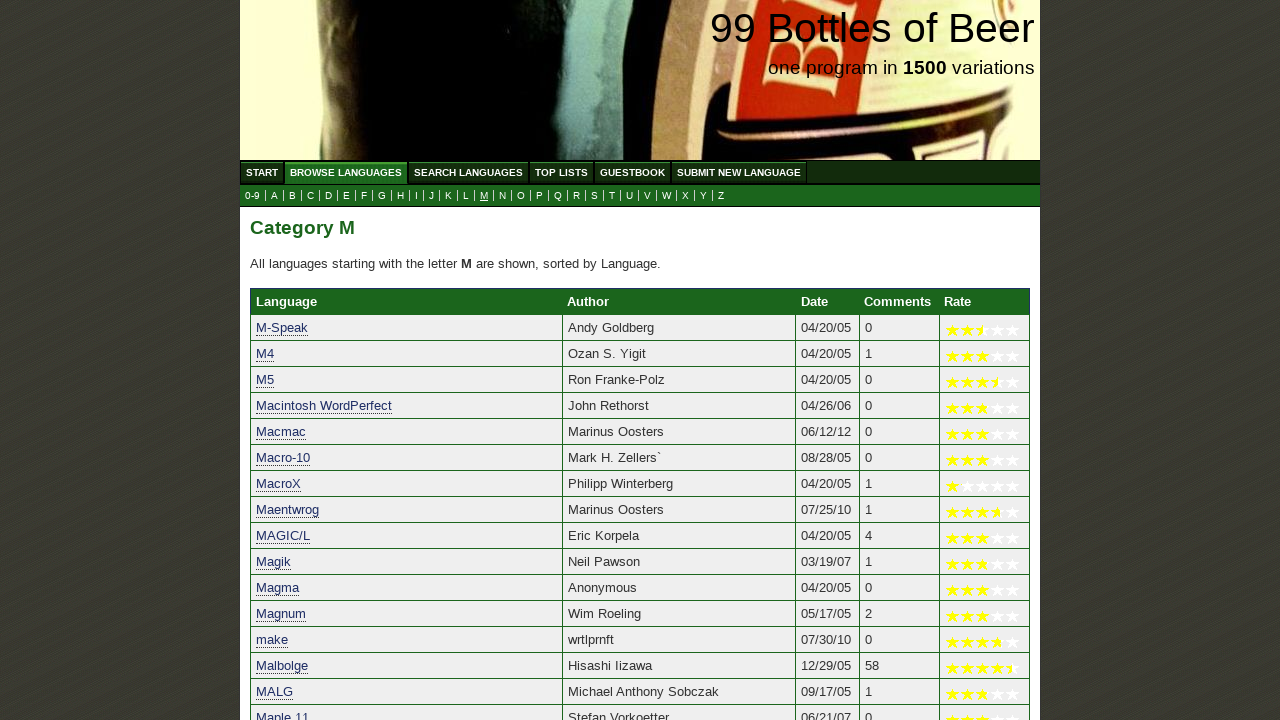